Tests responsive behavior by resizing the browser window to mobile dimensions (480x480) and verifying that the "Quick links" element is hidden

Starting URL: https://www.danfoss.com/en/

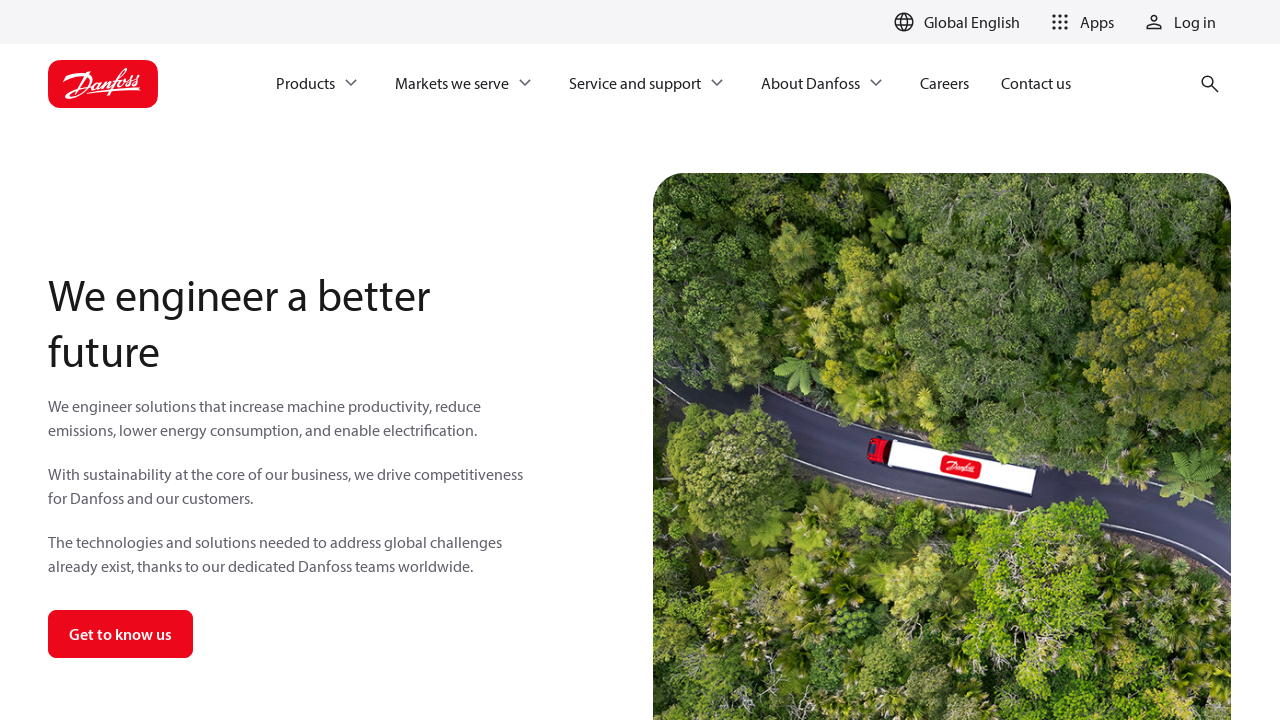

Resized viewport to mobile dimensions (480x480)
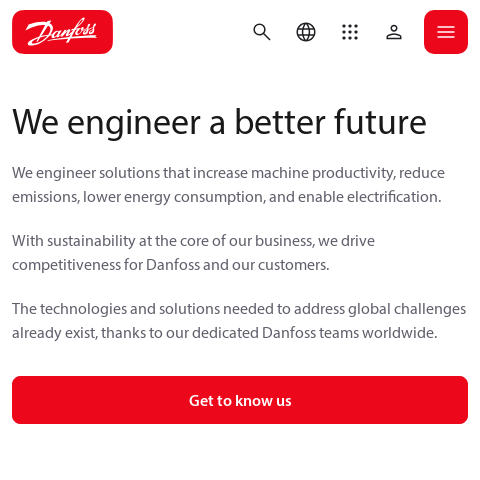

Located 'Quick links' element using XPath
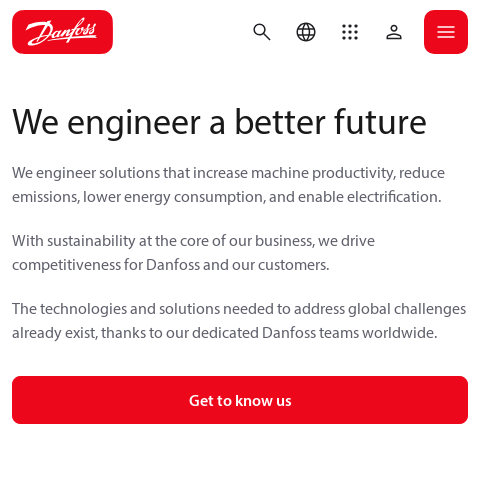

Verified that 'Quick links' element is hidden at mobile viewport size
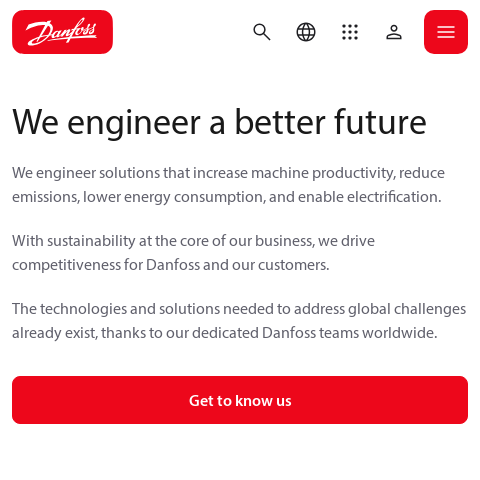

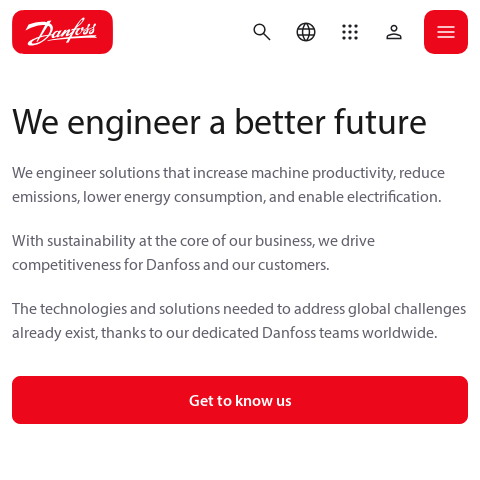